Tests drag and drop functionality by dragging a square element and dropping it onto a card element

Starting URL: https://letcode.in/draggable

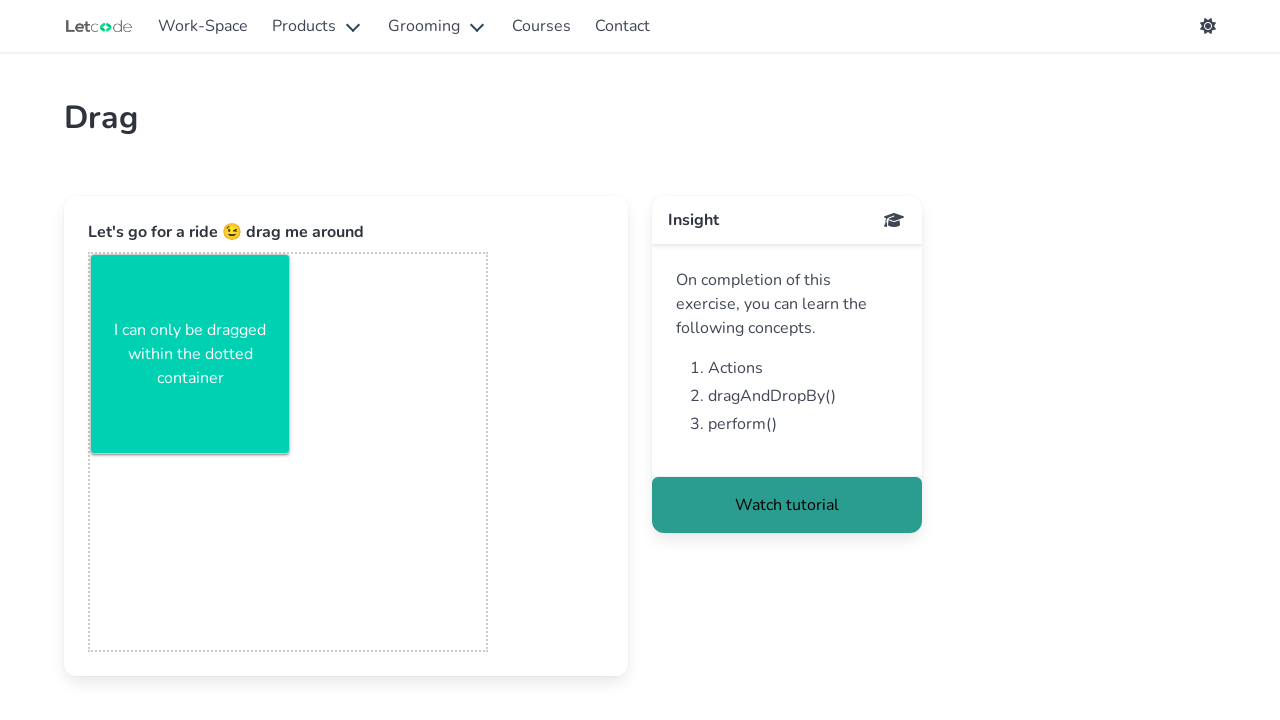

Navigated to draggable test page
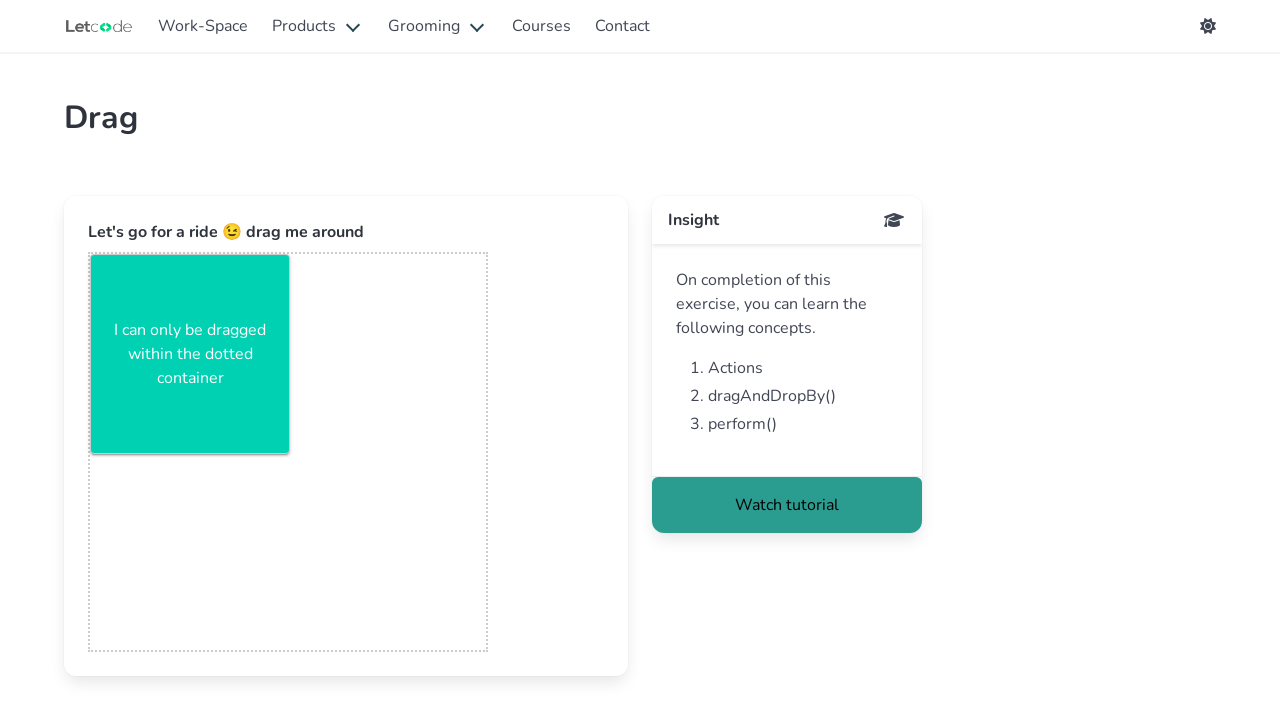

Located draggable square element
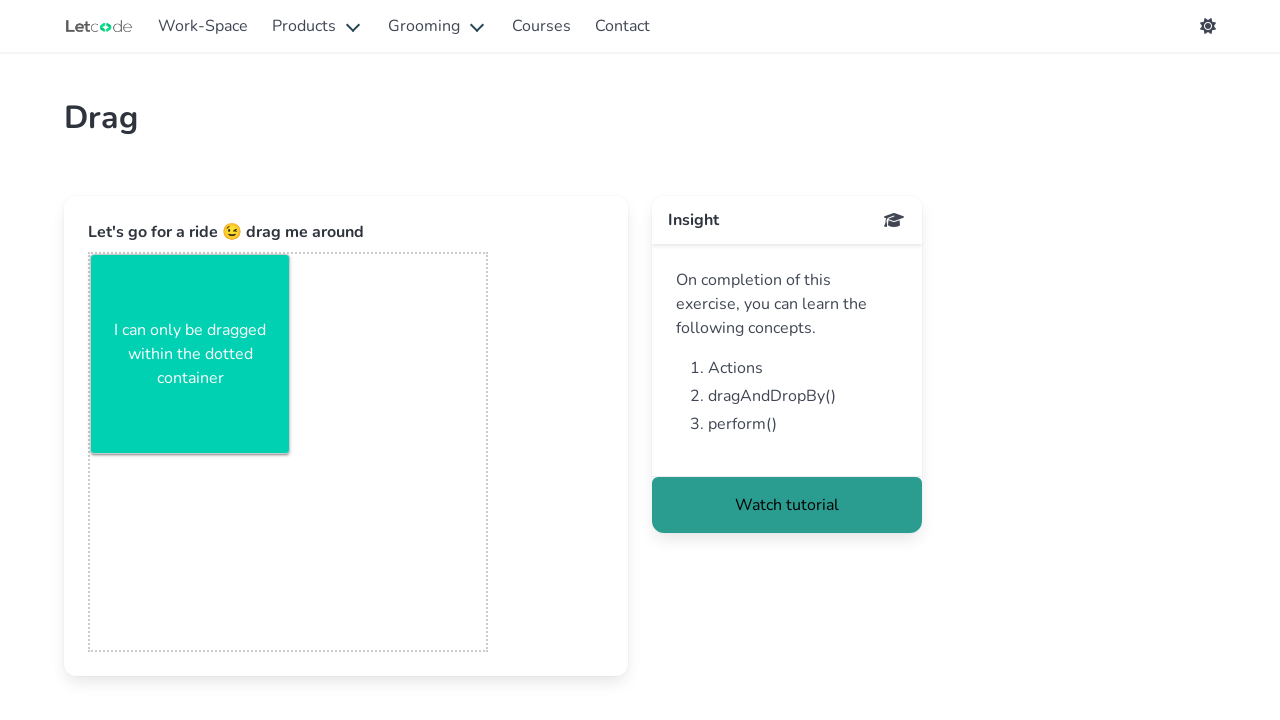

Located target card element
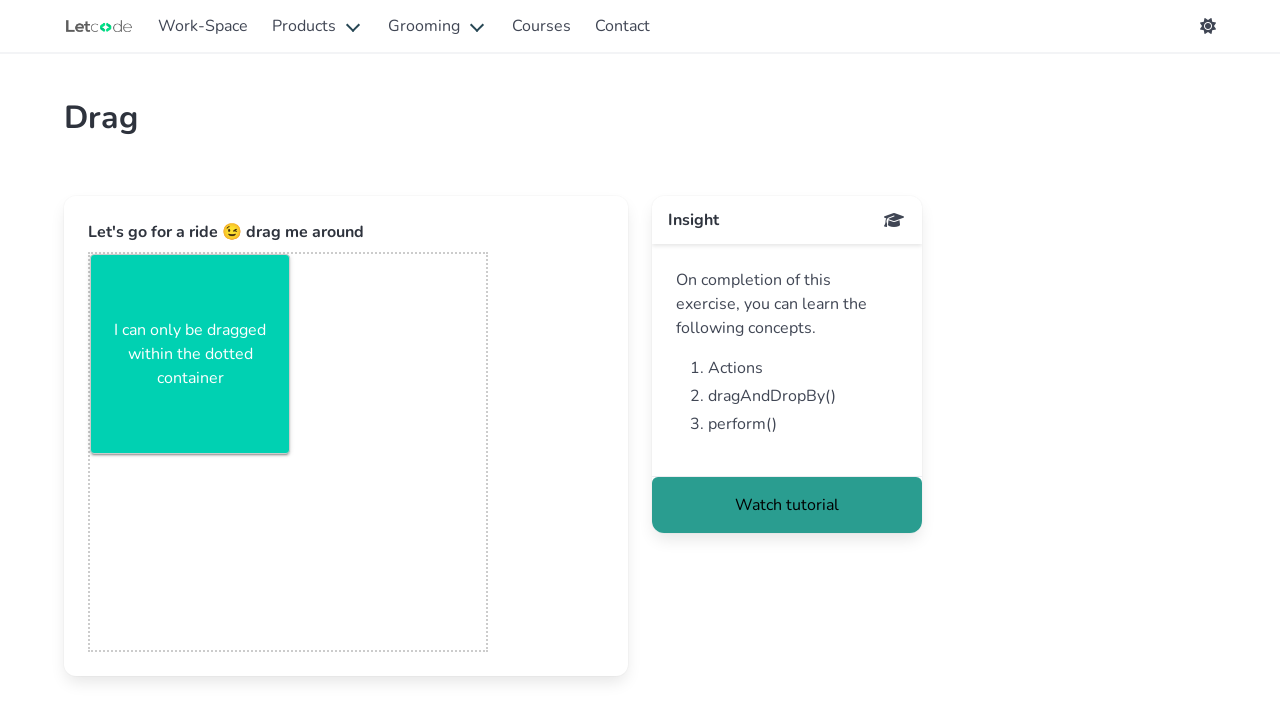

Dragged square element onto card element at (787, 220)
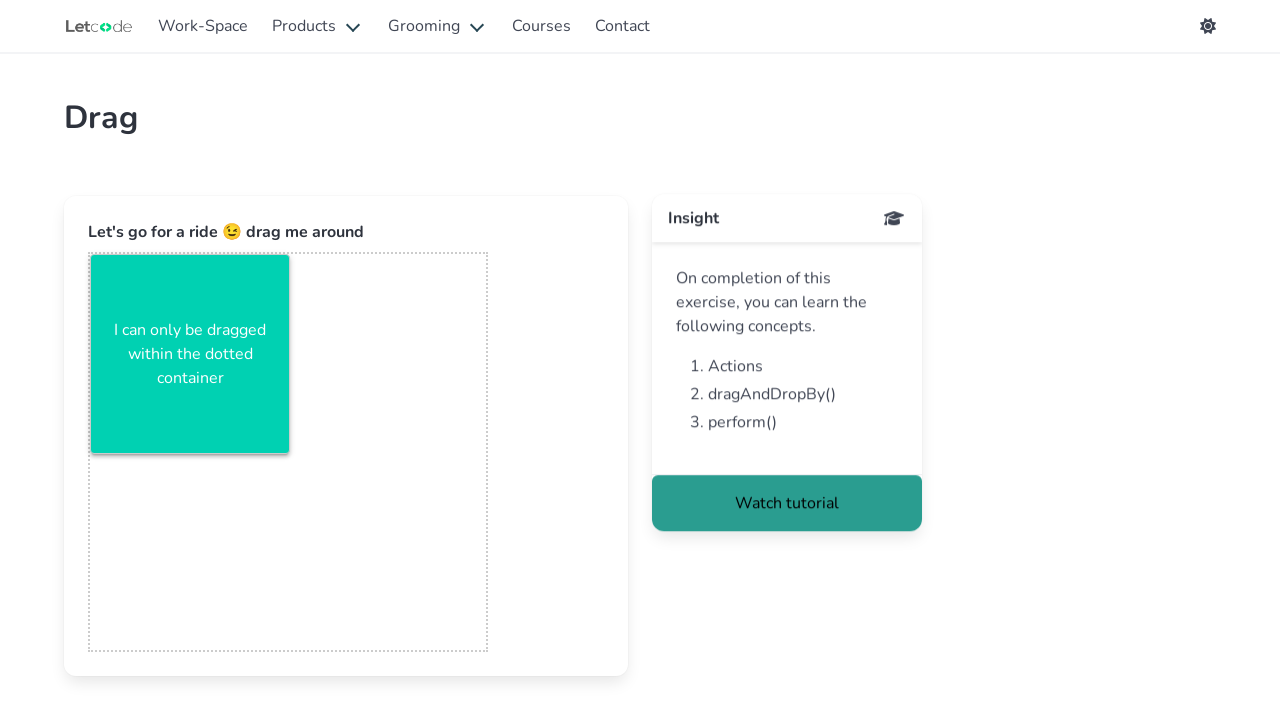

Verified dragged element is still visible after drop
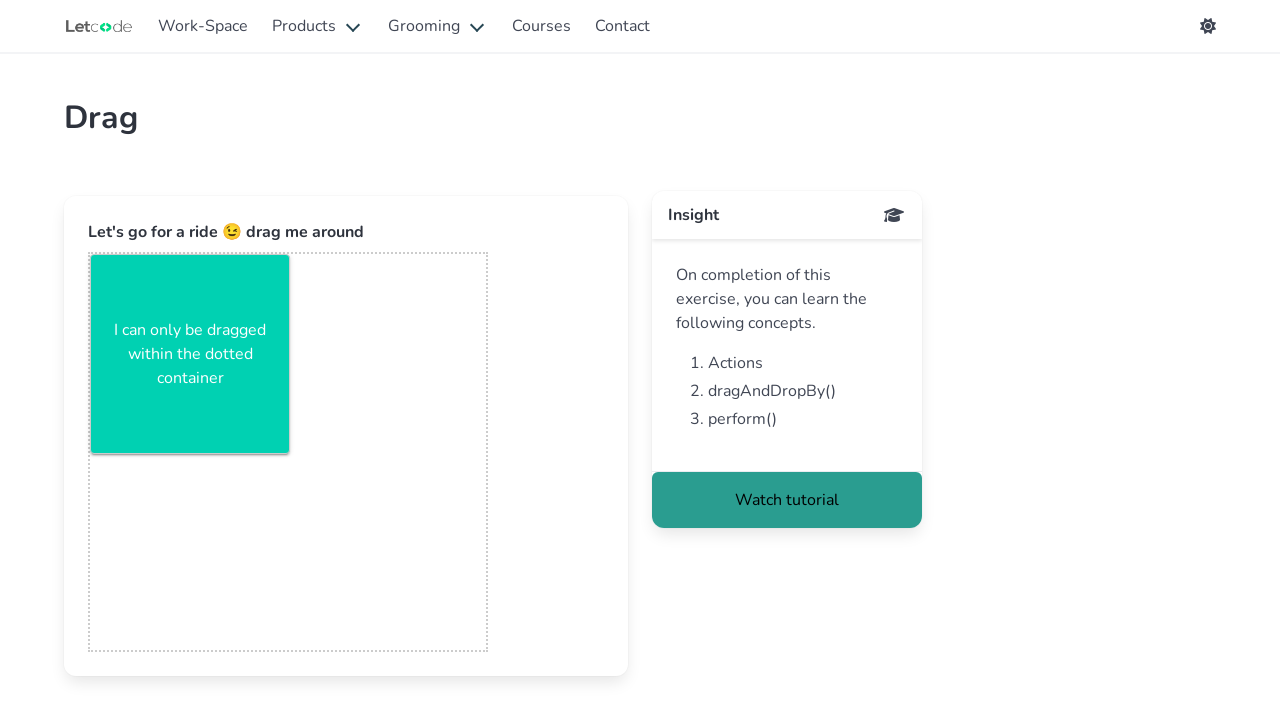

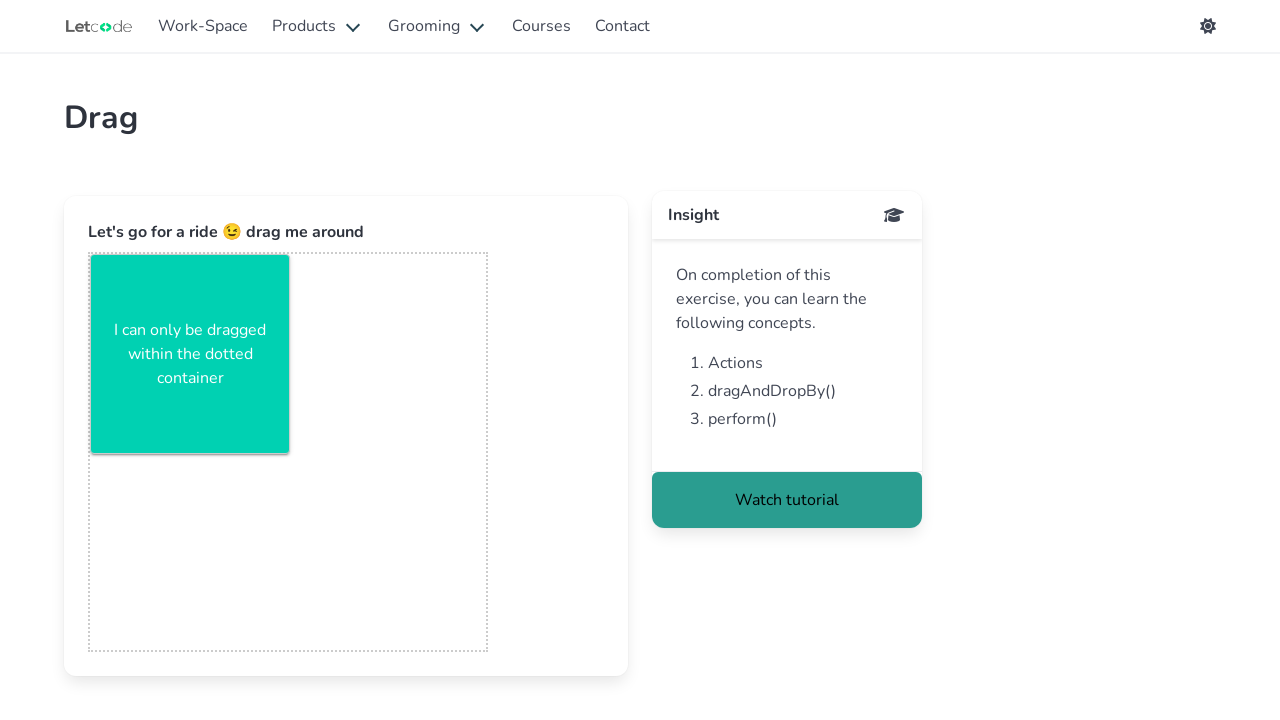